Navigates to Playwright documentation site, clicks the "Get started" link, and verifies the Installation heading is visible on the resulting page.

Starting URL: https://playwright.dev/

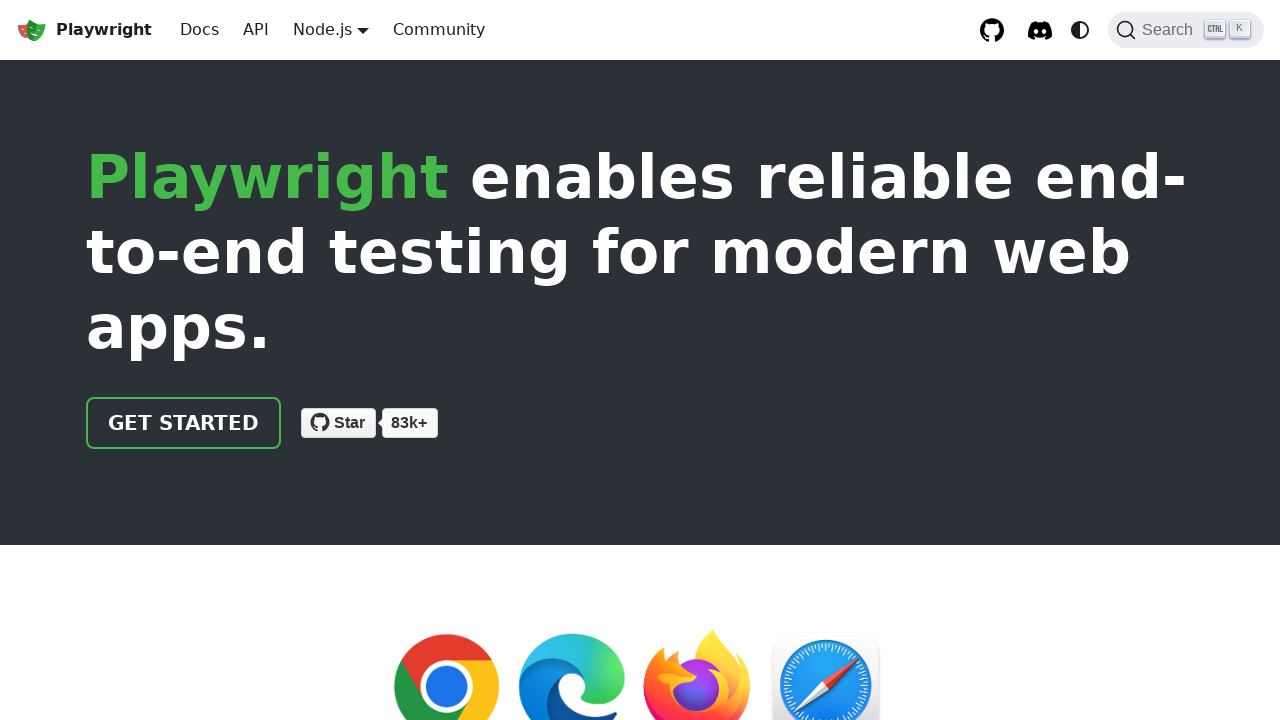

Navigated to Playwright documentation site
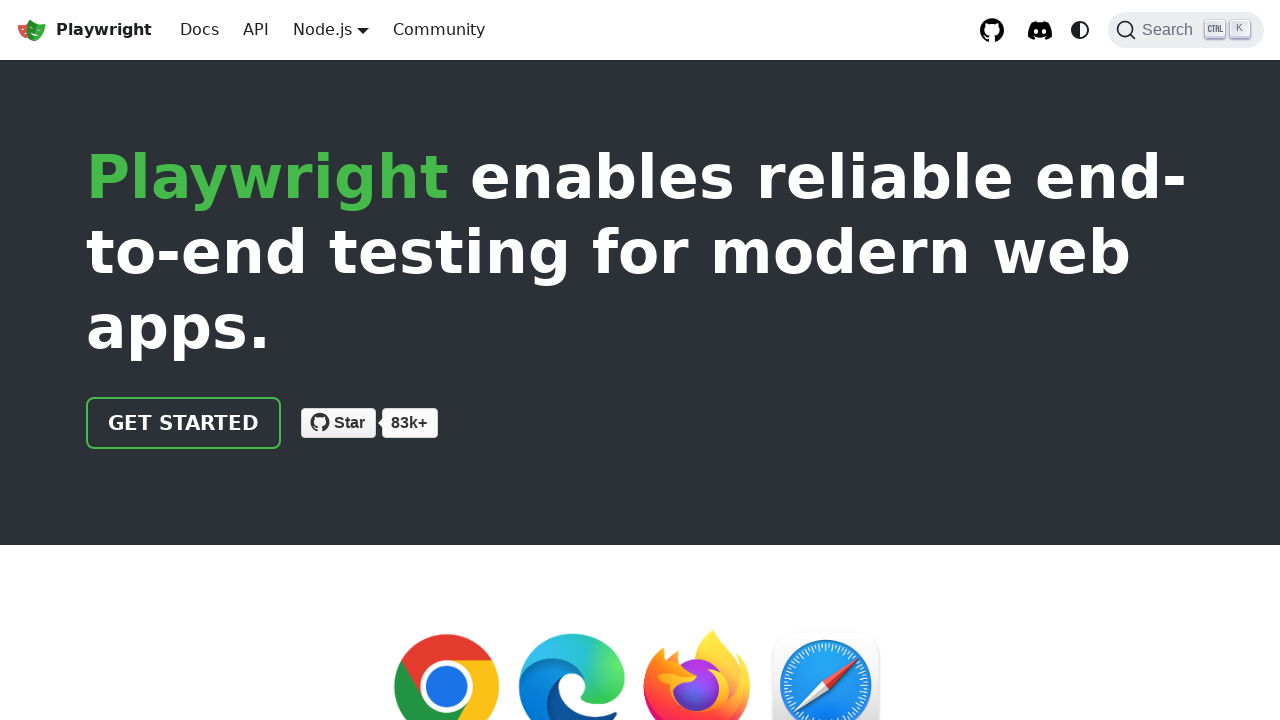

Clicked the 'Get started' link at (184, 423) on internal:role=link[name="Get started"i]
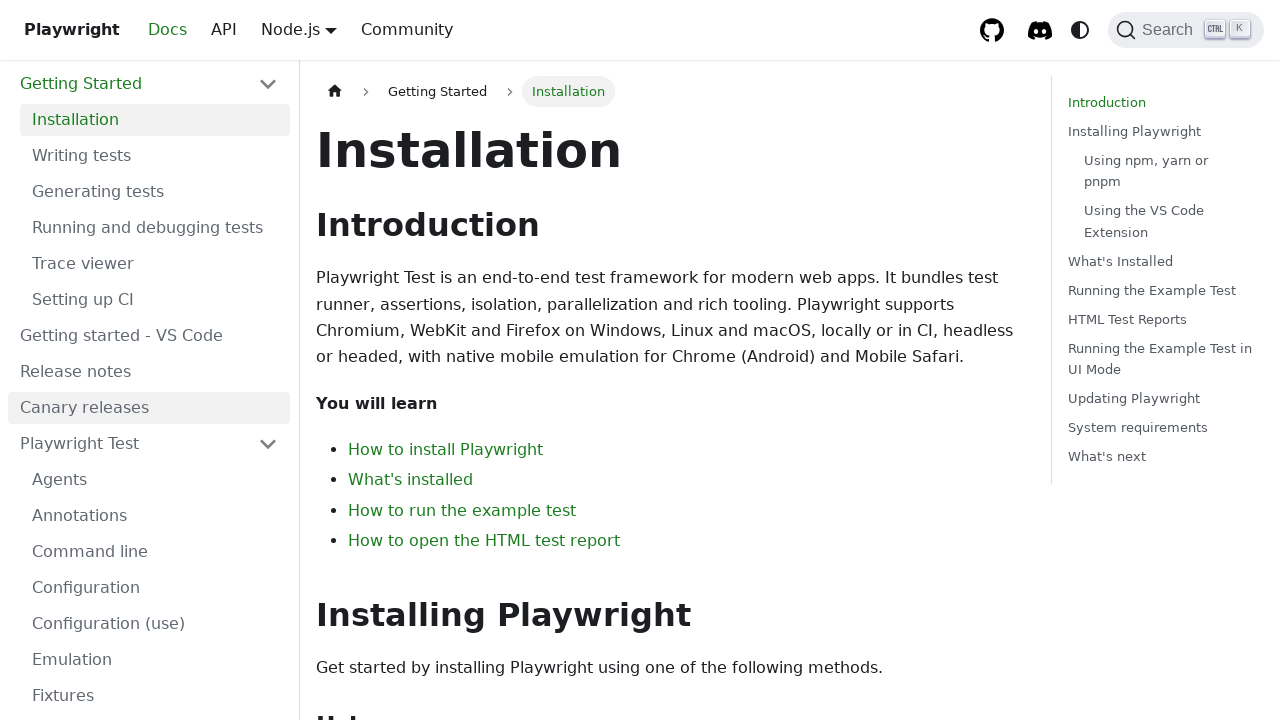

Installation heading is visible on the page
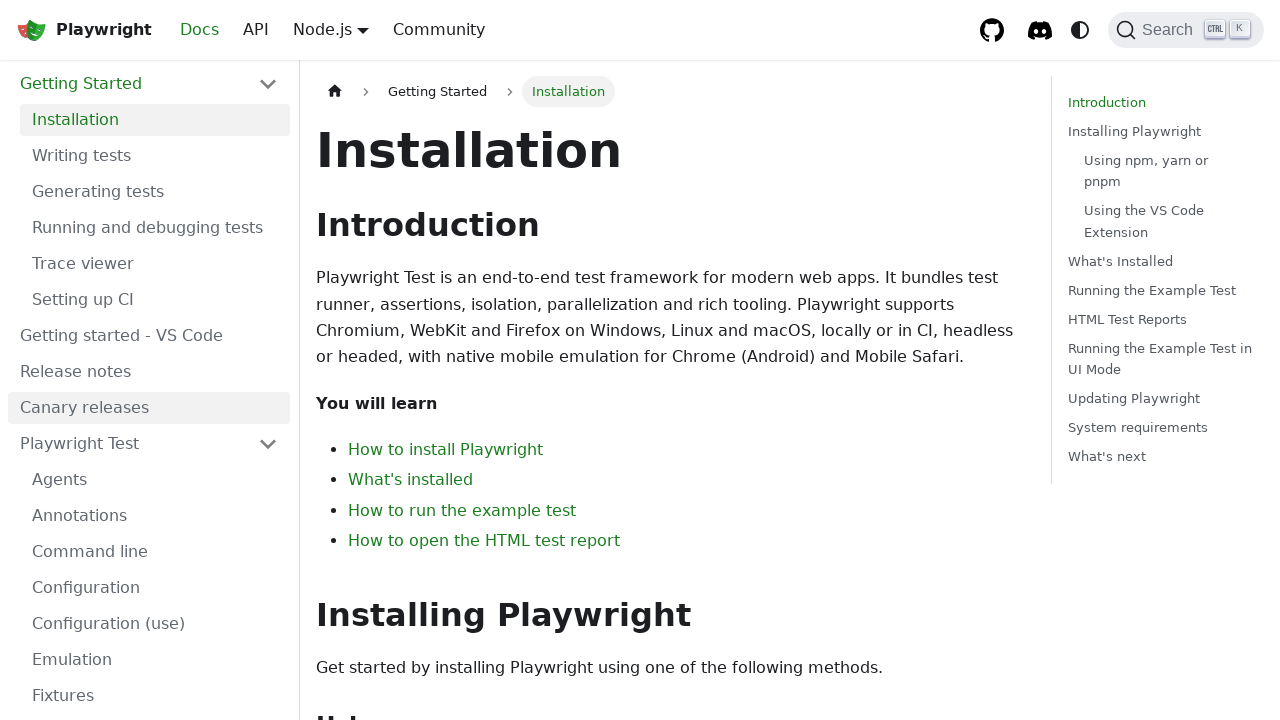

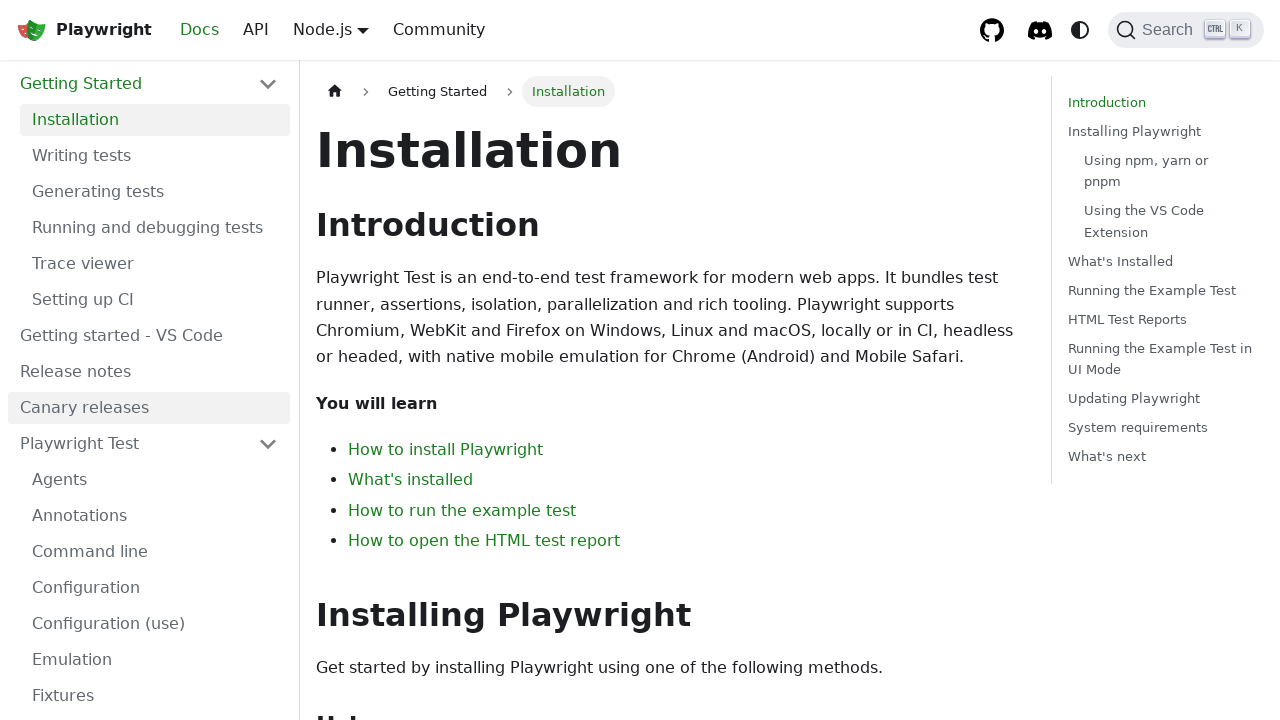